Navigates to the Time and Date world clock page and verifies that the world clock table is present and contains data rows

Starting URL: https://www.timeanddate.com/worldclock/

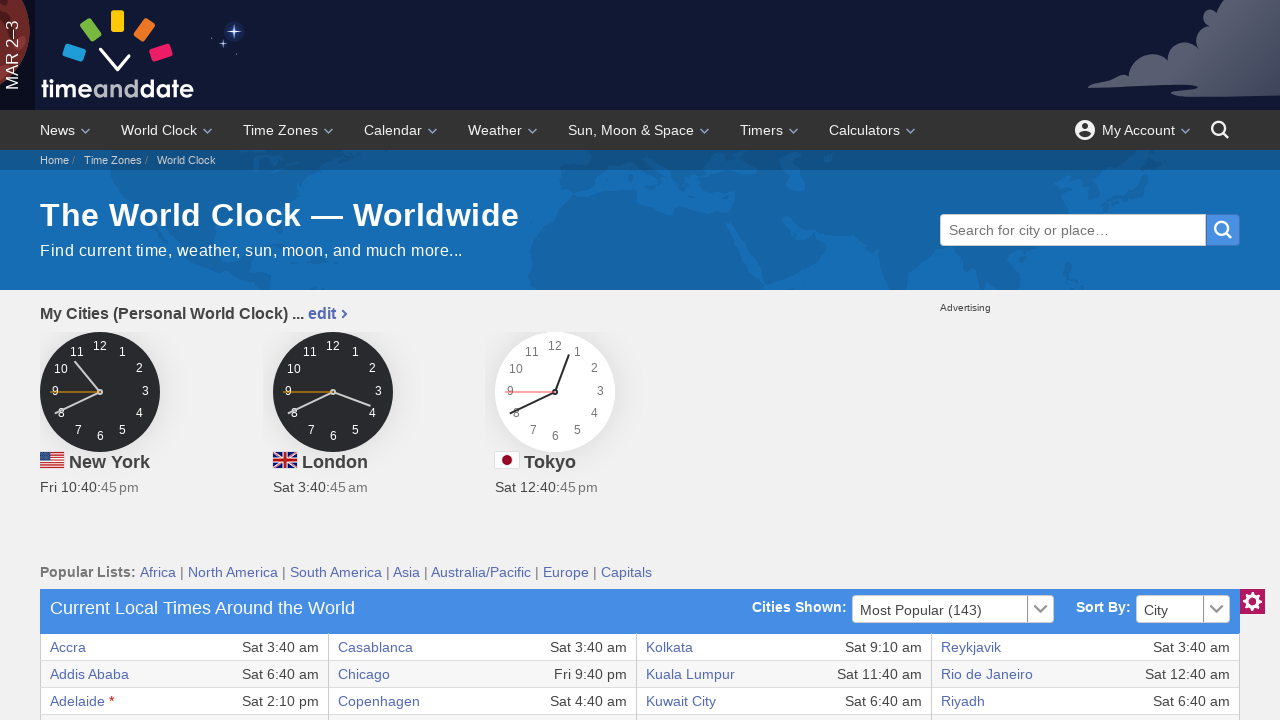

Waited for world clock table to be visible
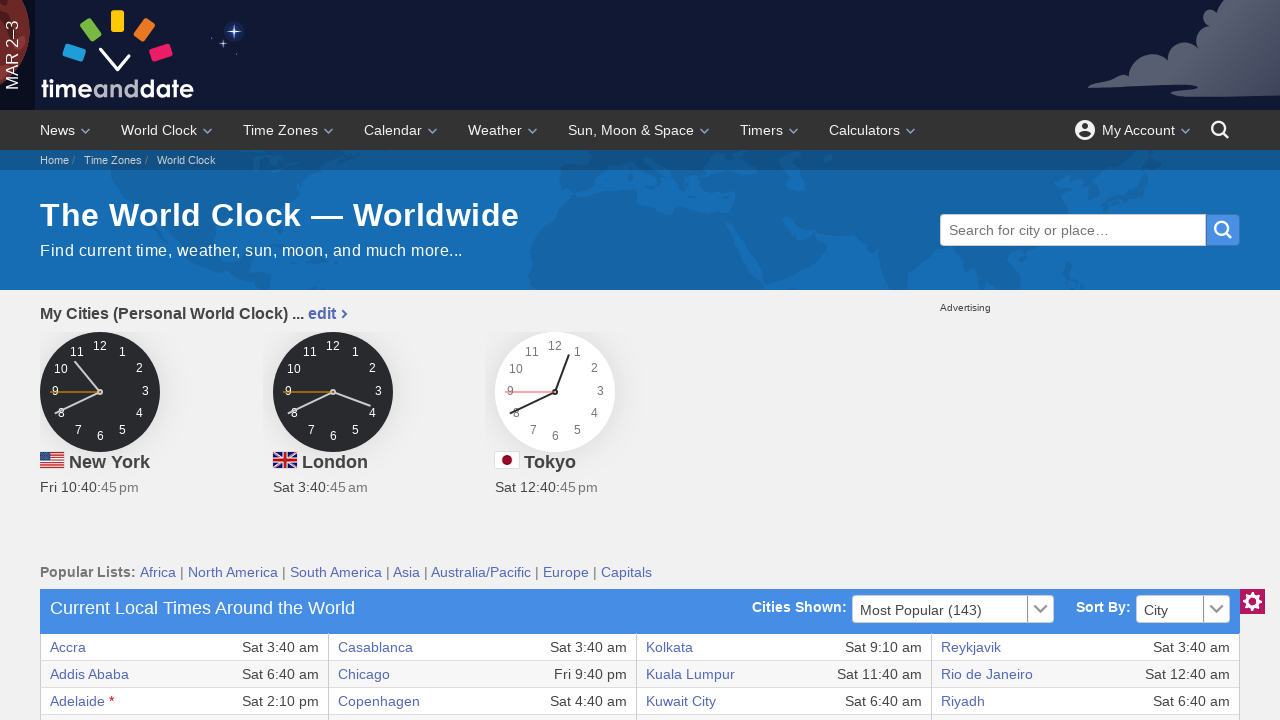

Verified table contains data rows
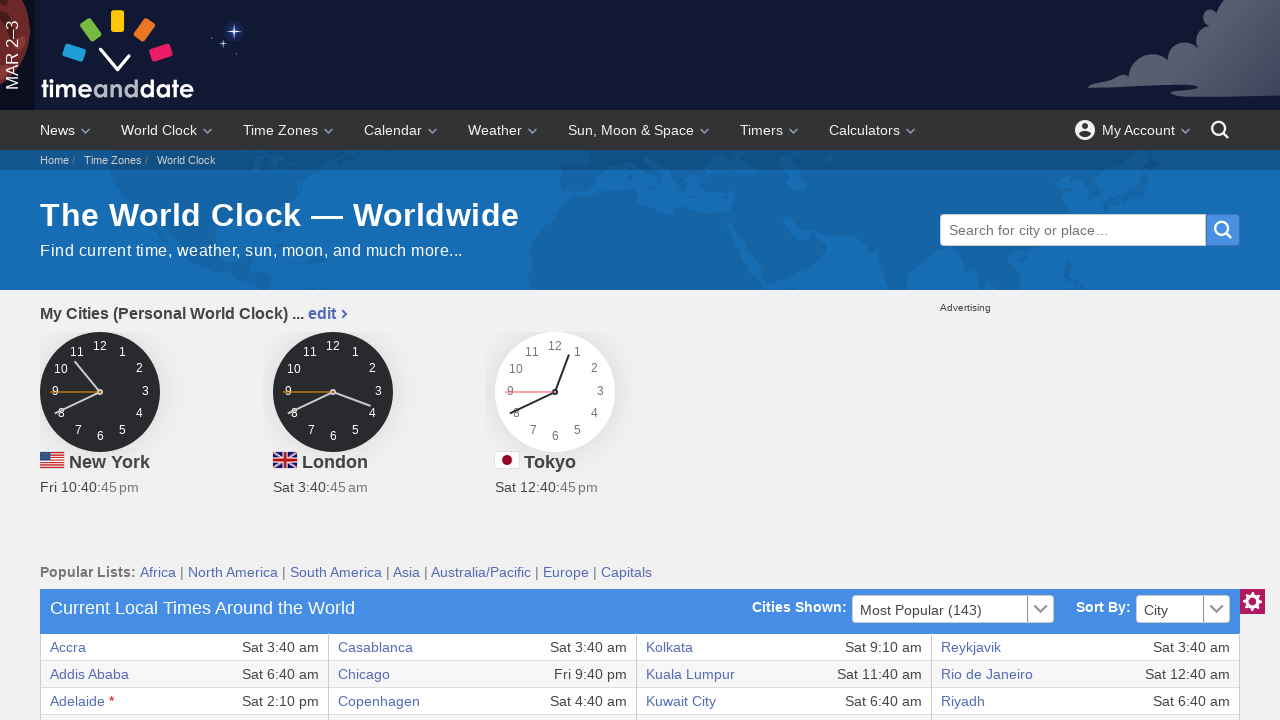

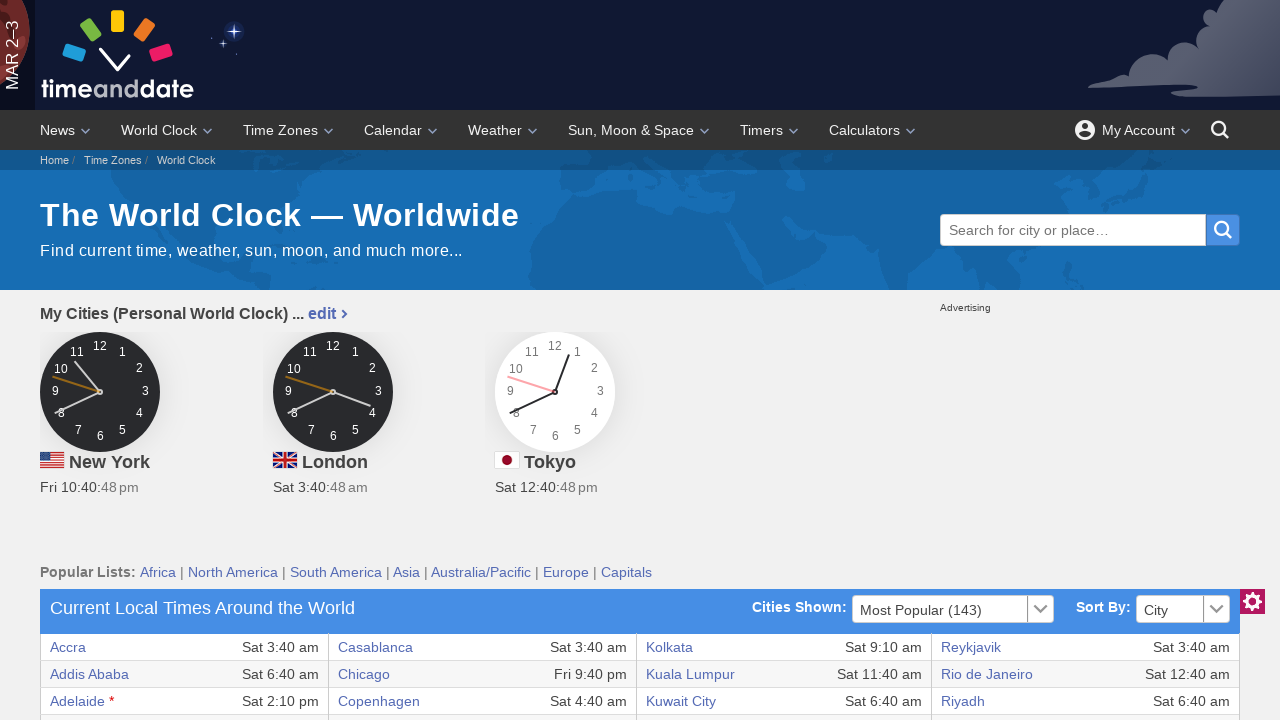